Tests sorting the Due column using semantic class-based locators instead of positional selectors, demonstrating more maintainable test code

Starting URL: http://the-internet.herokuapp.com/tables

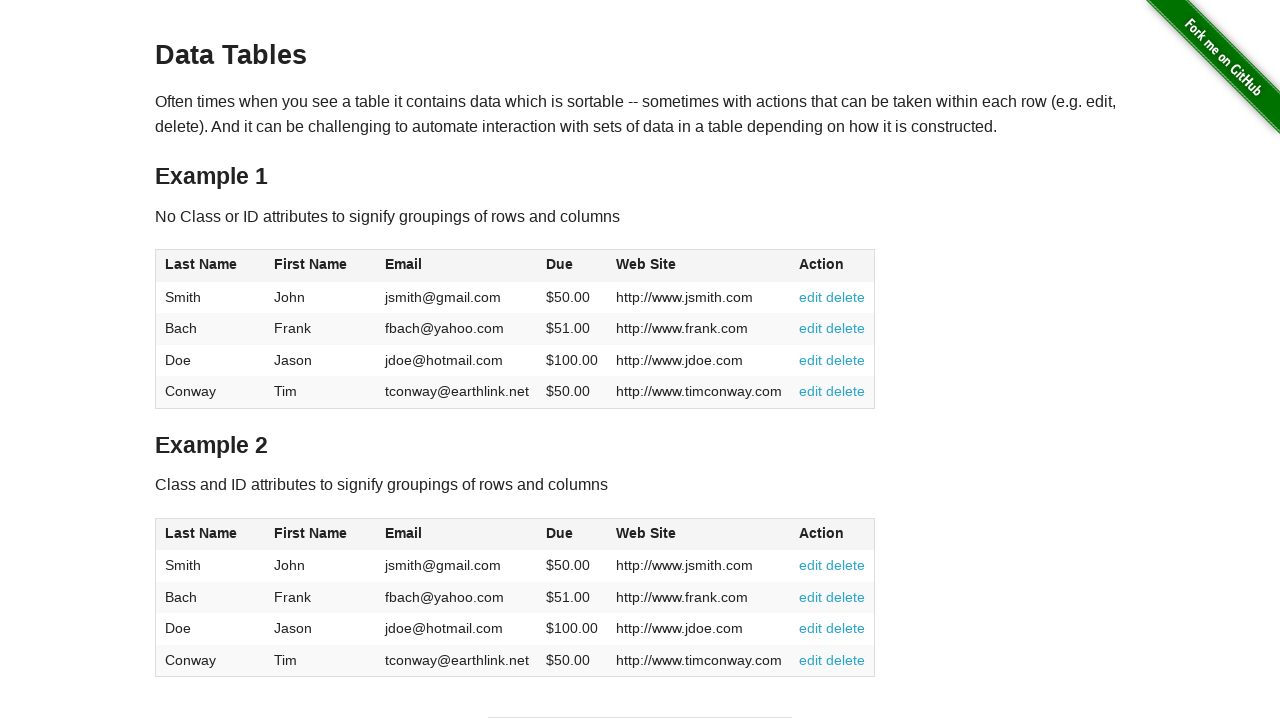

Clicked Due column header to sort at (560, 533) on #table2 thead .dues
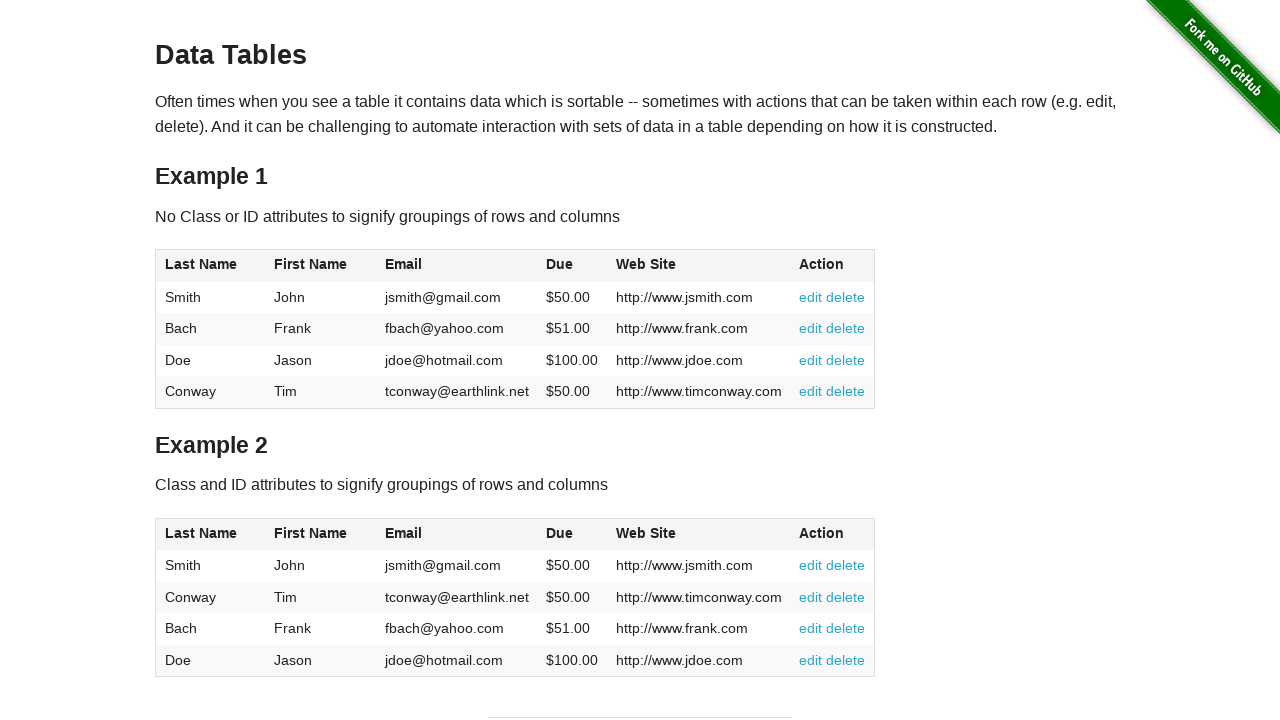

Due column values loaded in table body
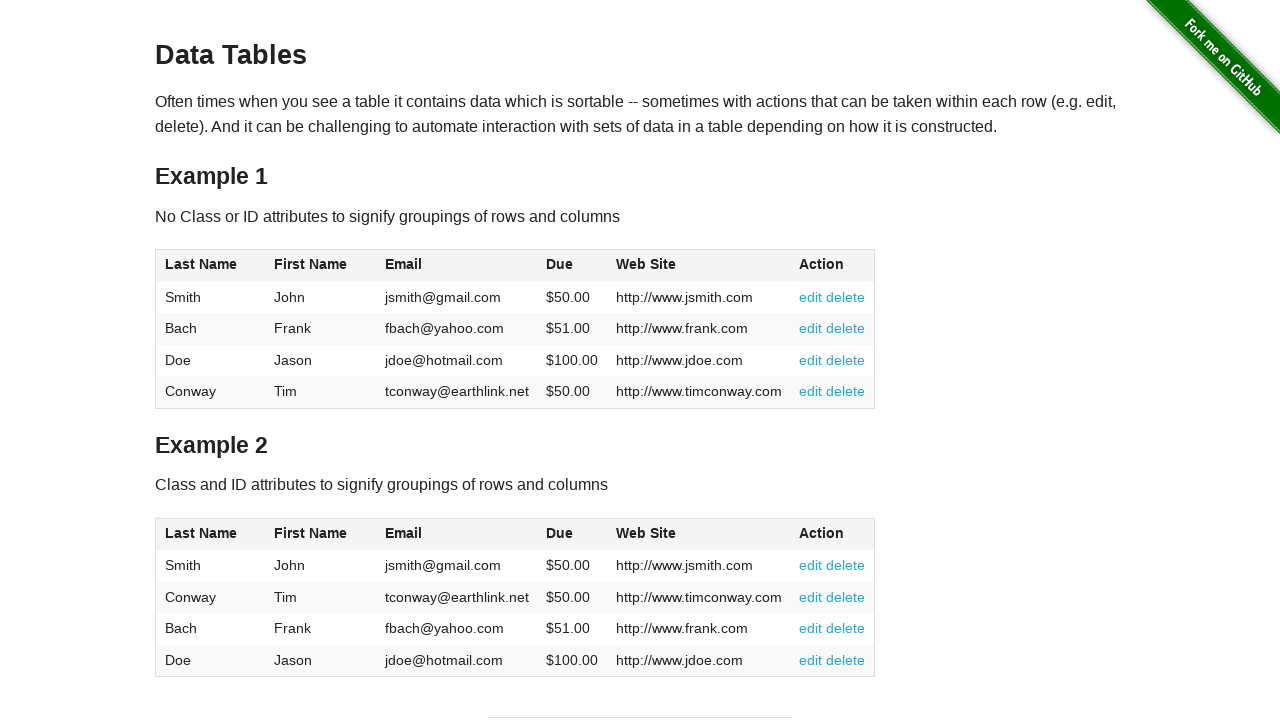

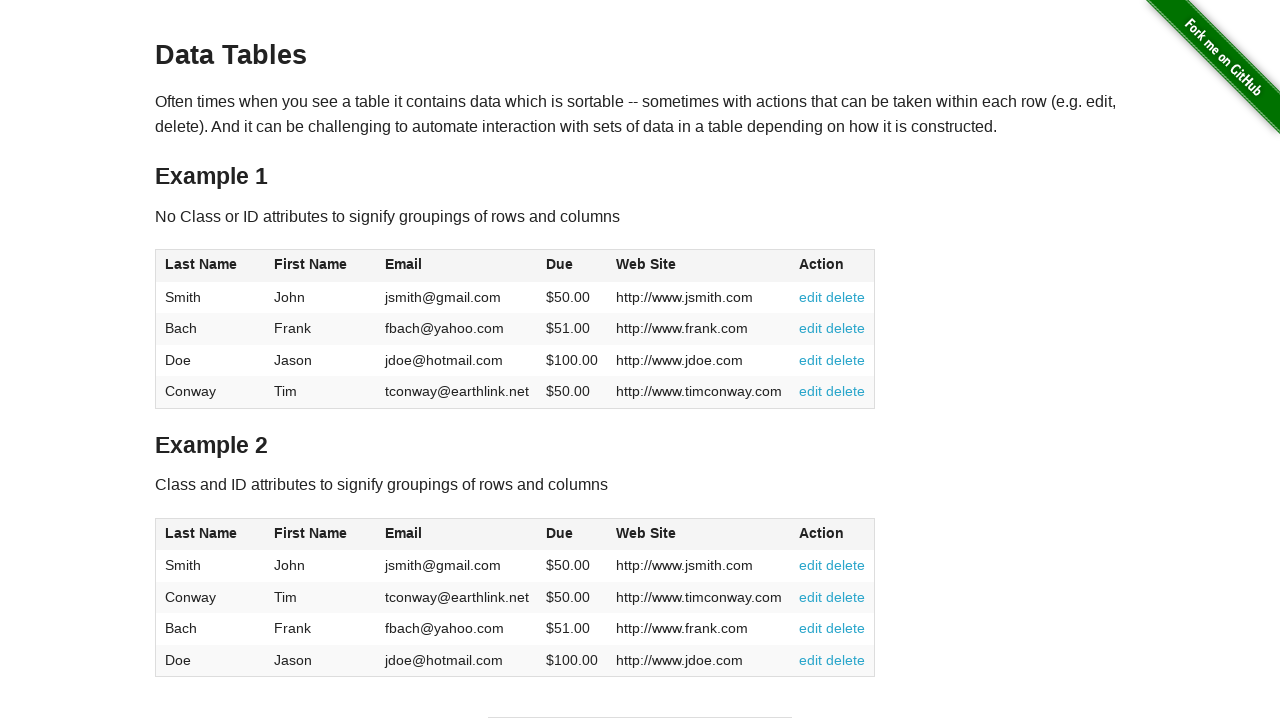